Tests checkbox functionality by clicking on checkboxes and verifying their selection state

Starting URL: https://the-internet.herokuapp.com/

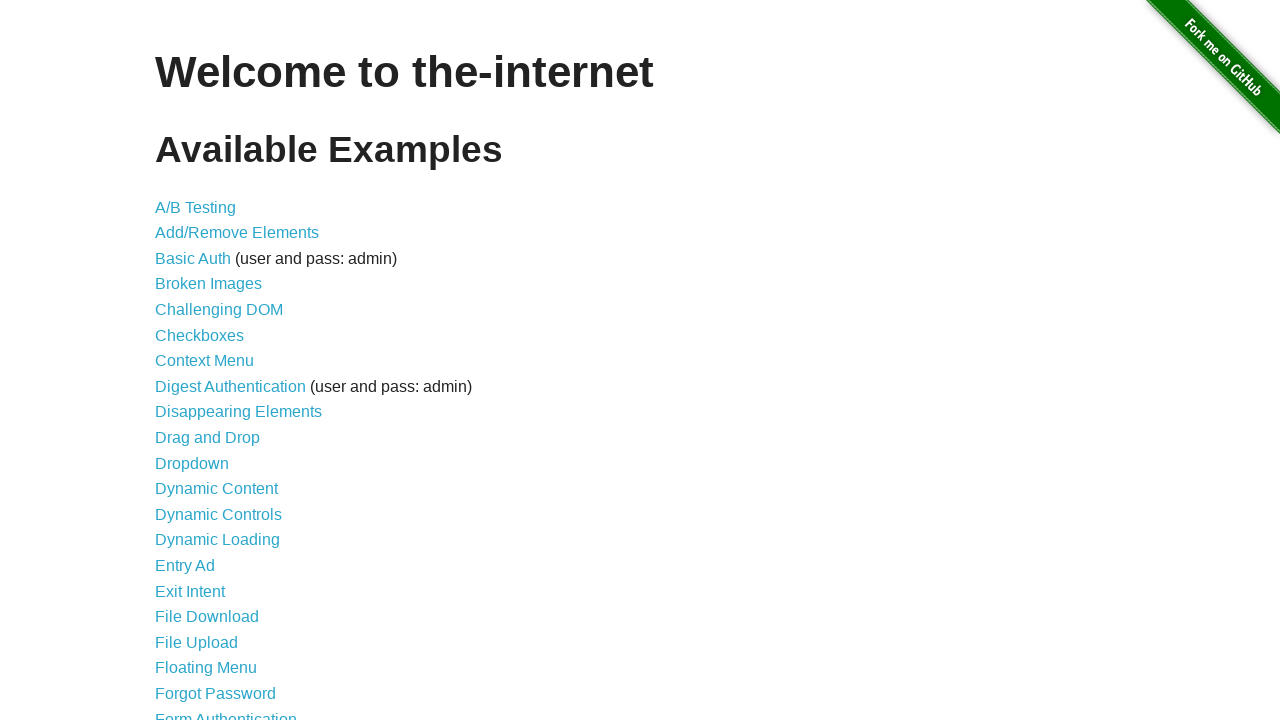

Clicked on the checkboxes link at (200, 335) on a[href='/checkboxes']
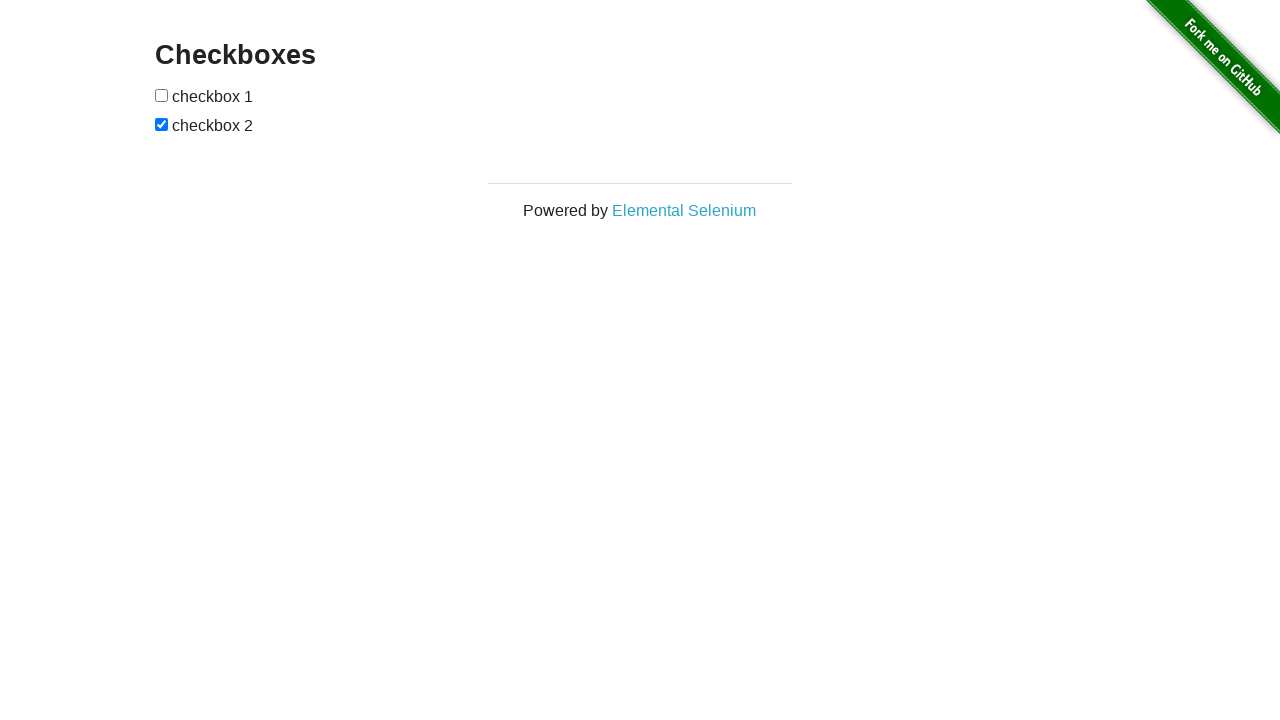

Clicked on first checkbox at (162, 95) on input:nth-child(1)
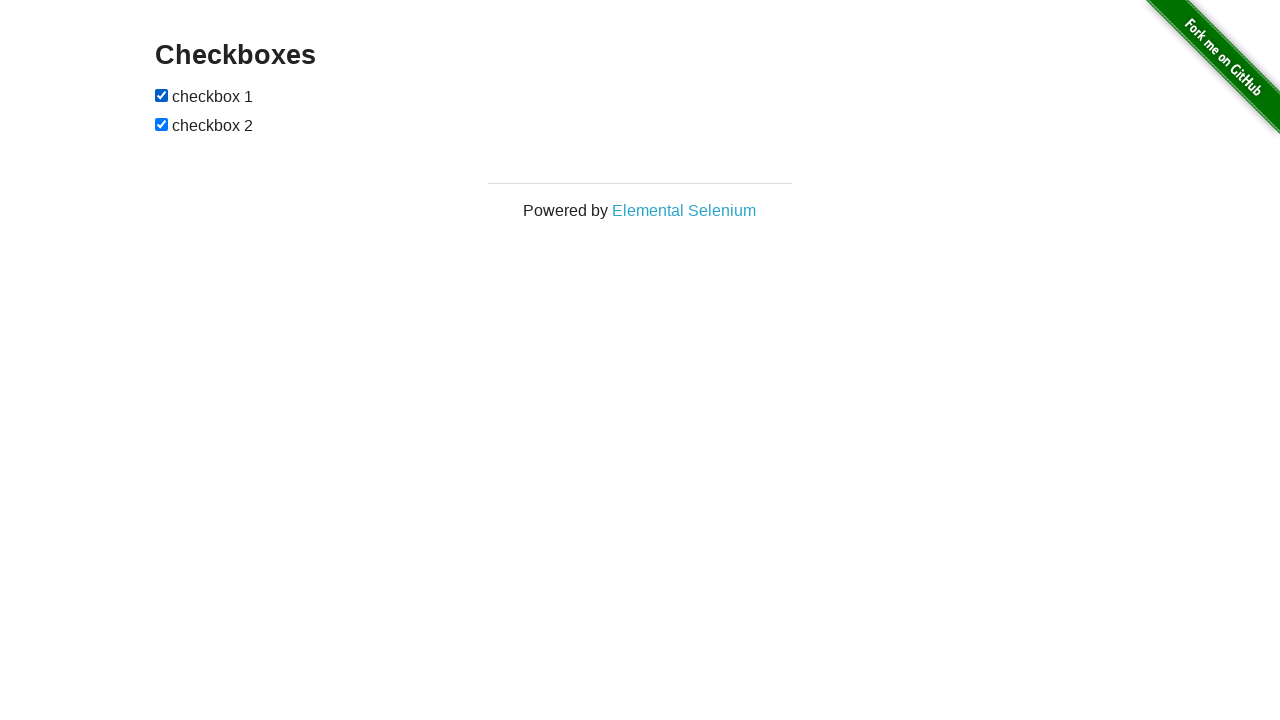

Clicked on second checkbox at (162, 124) on xpath=//input[2]
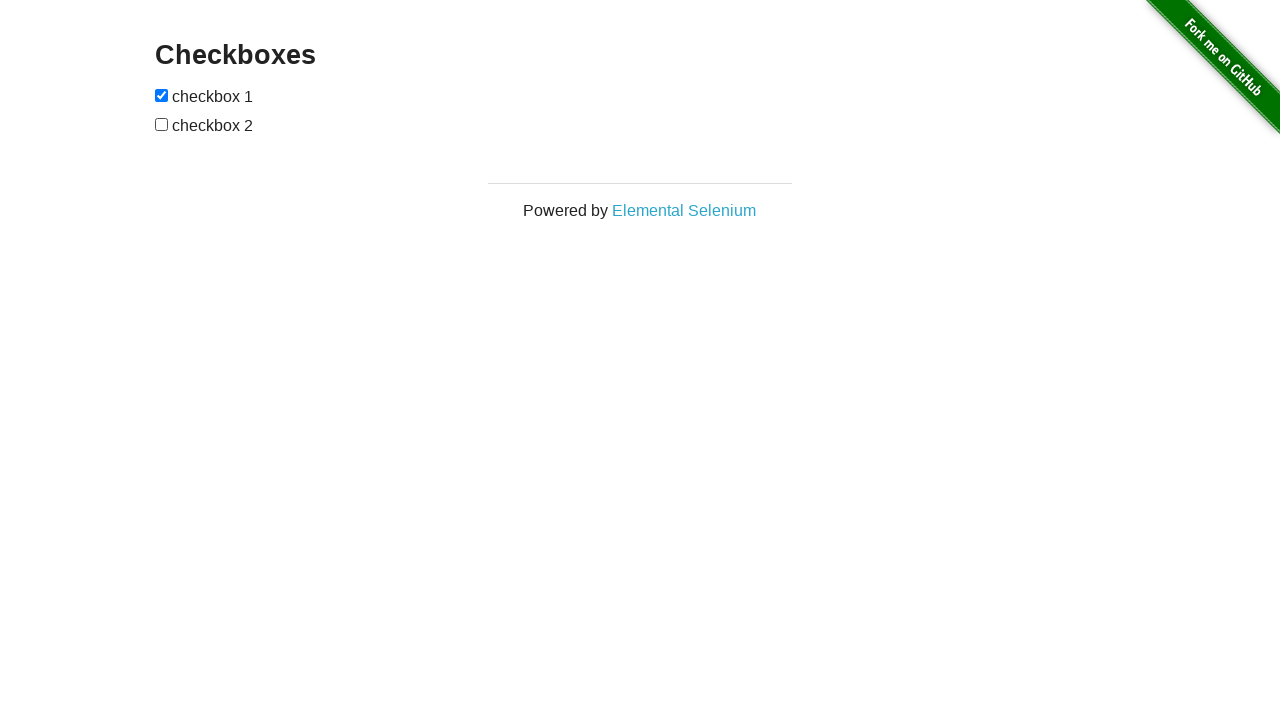

Verified that first checkbox is checked
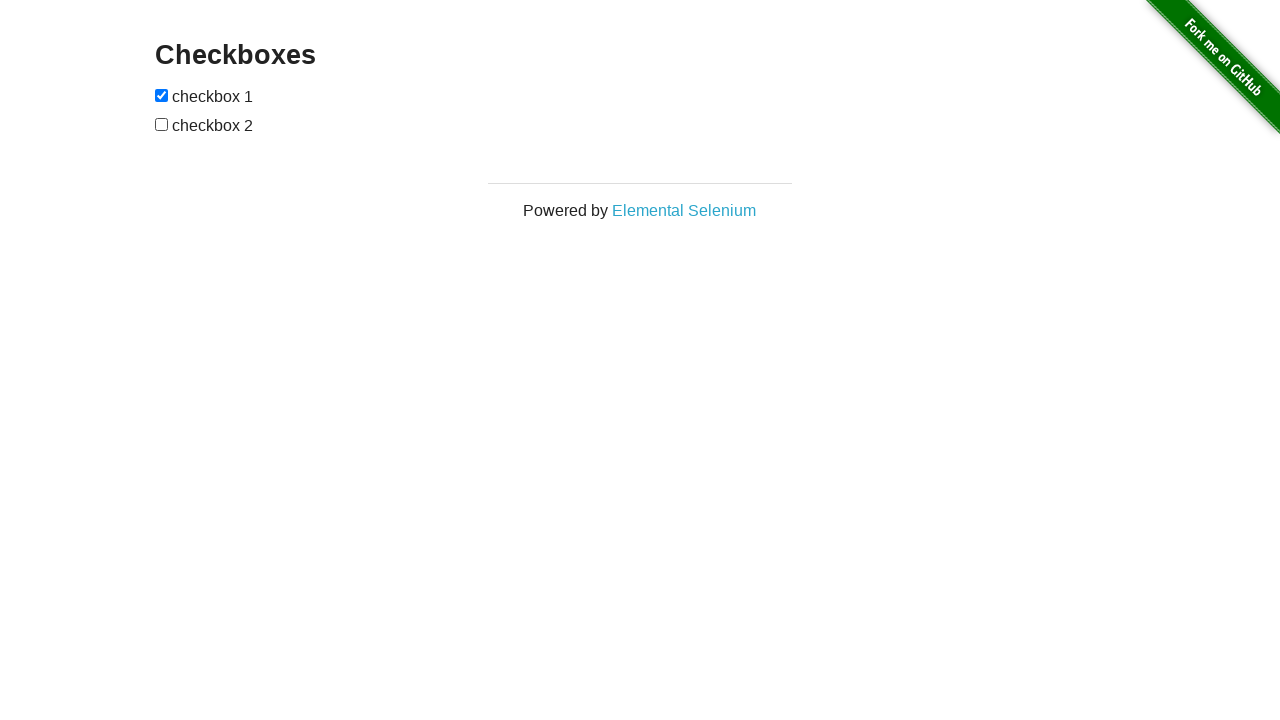

Verified that second checkbox is not checked
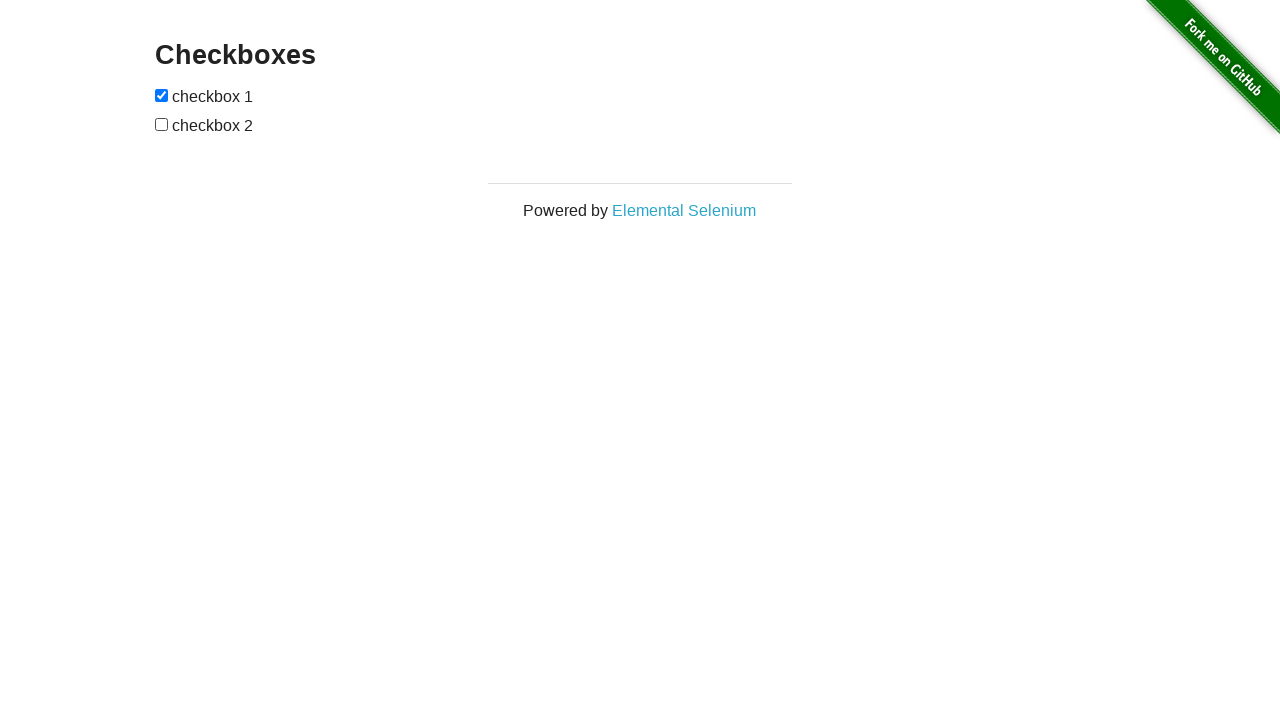

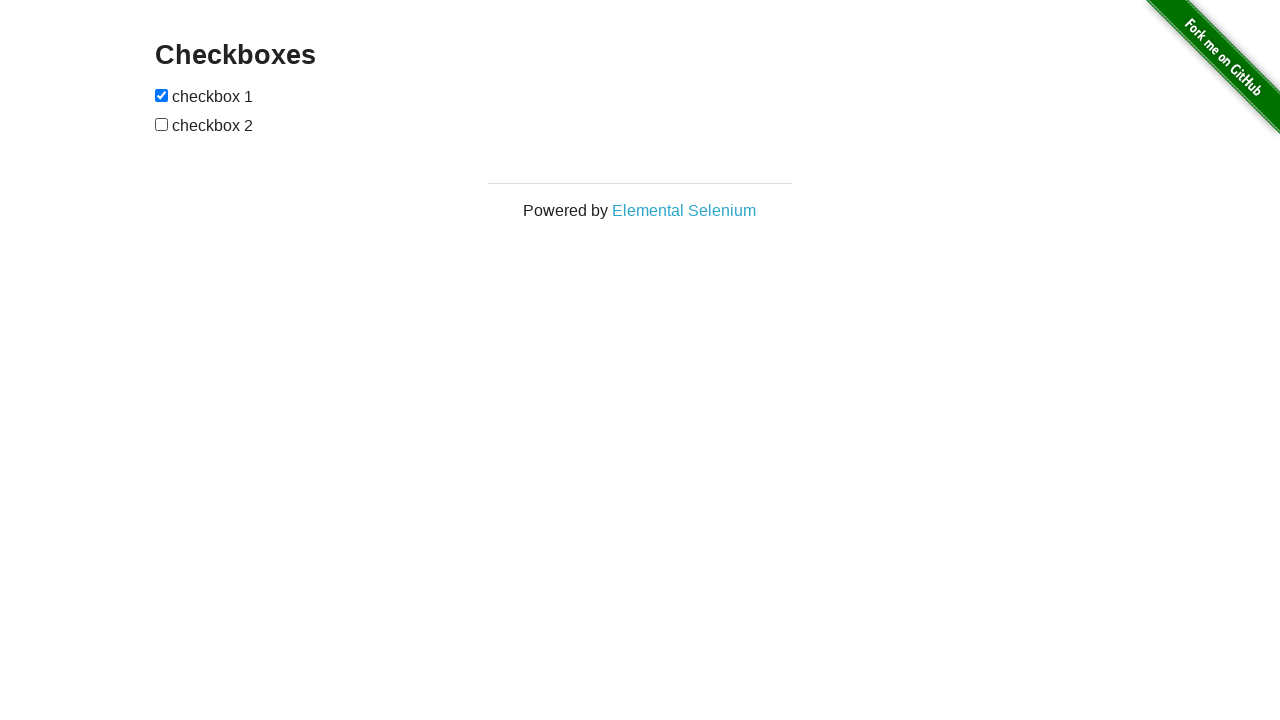